Tests that radio buttons can be clicked and verifies their selection state

Starting URL: https://demoqa.com/radio-button

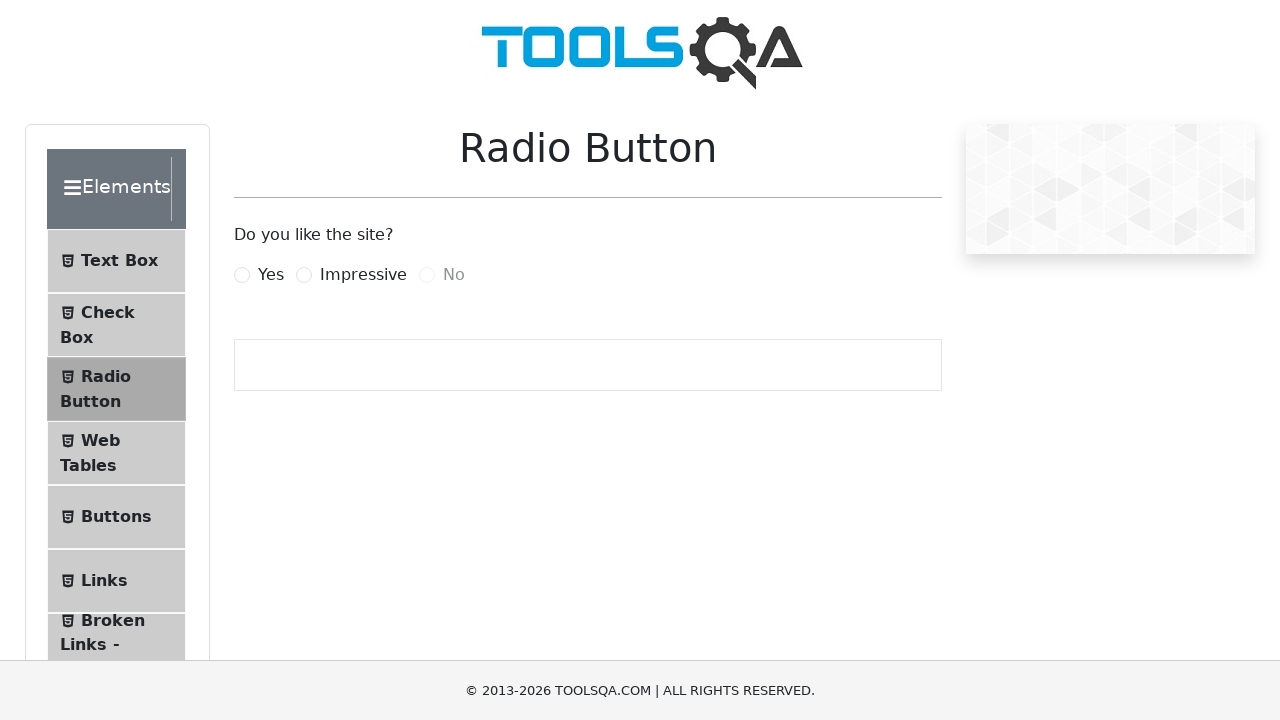

Navigated to radio button demo page
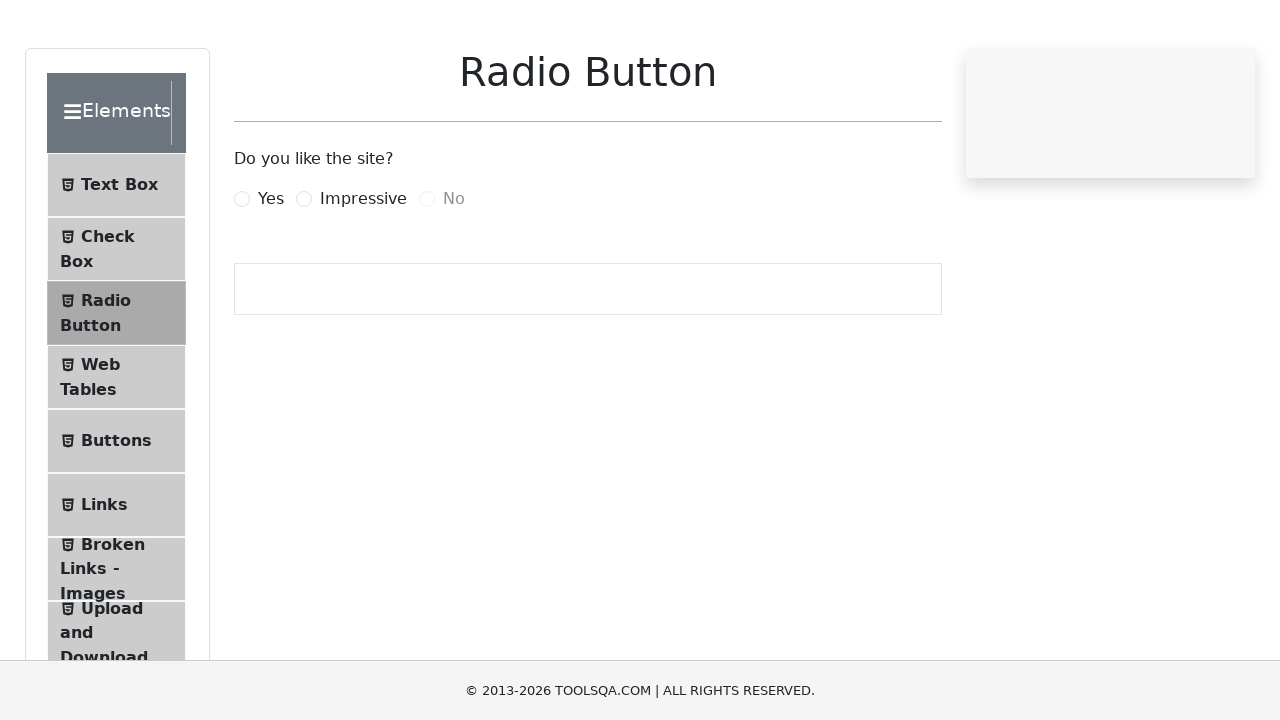

Located all radio button labels
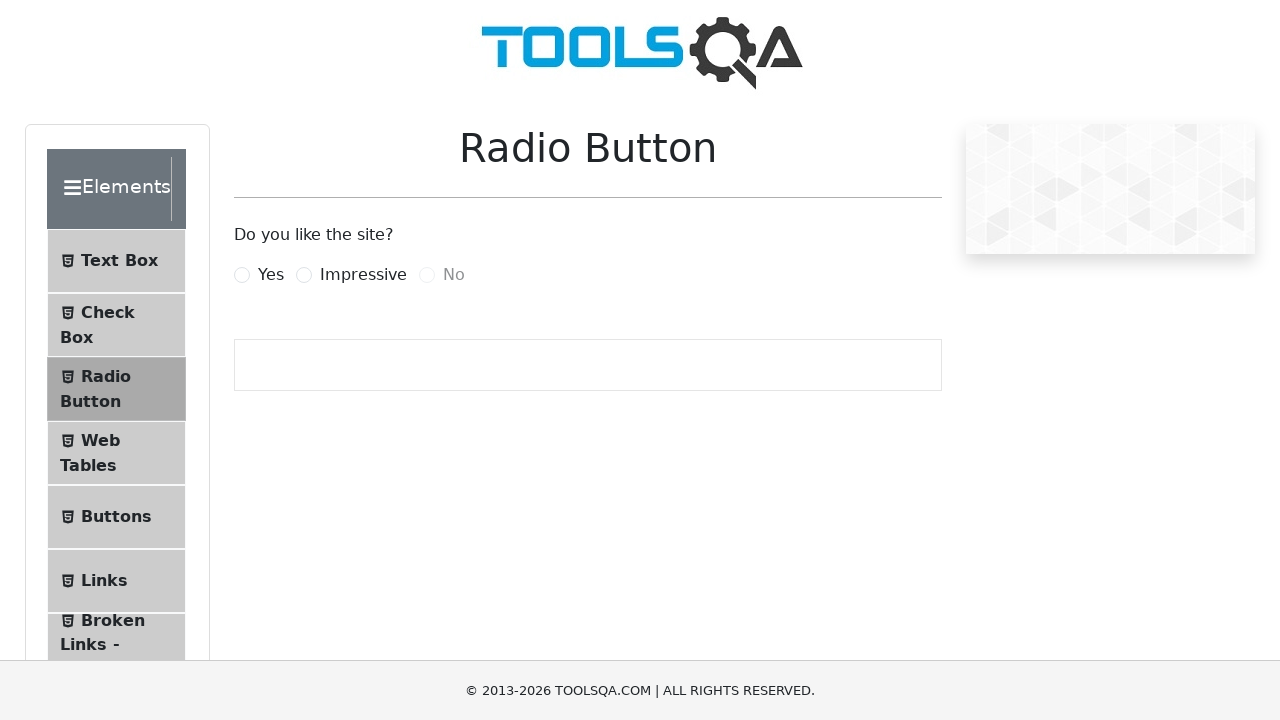

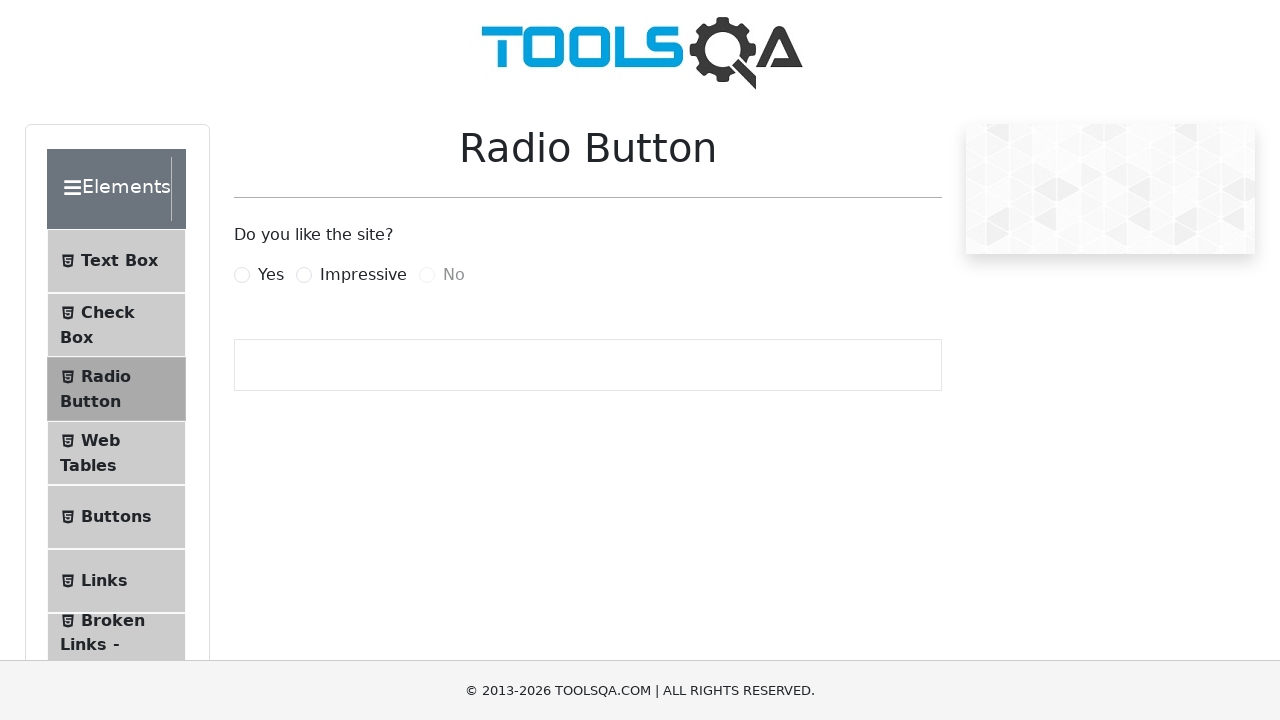